Tests text box form submission by filling in a username and submitting the form on DemoQA elements page

Starting URL: https://demoqa.com/elements

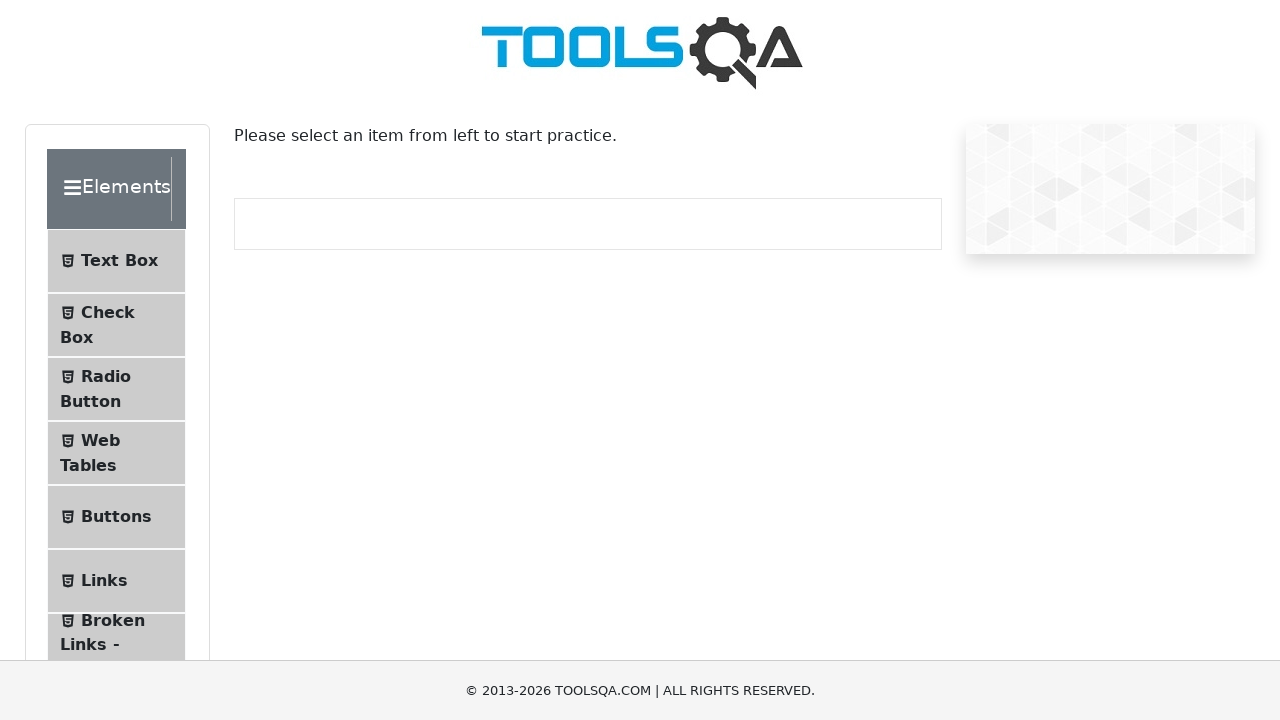

Clicked on the Text Box menu item at (116, 261) on #item-0
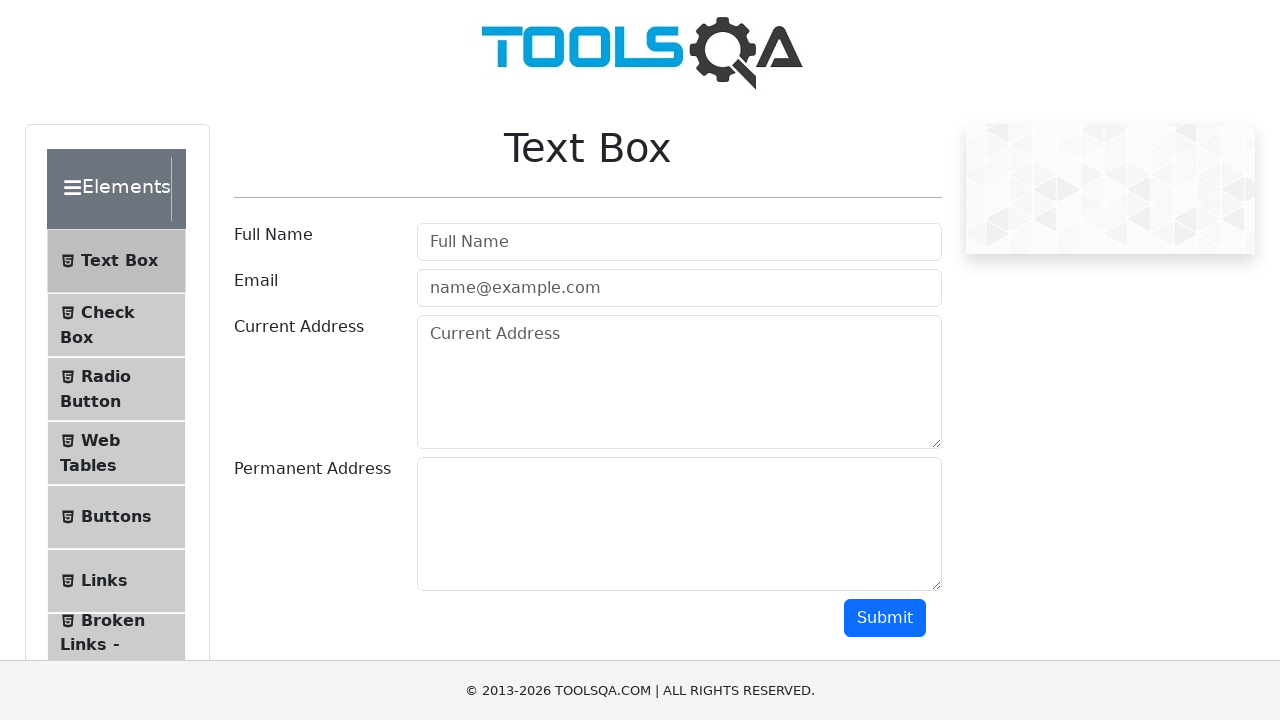

Clicked on the username field at (679, 242) on #userName
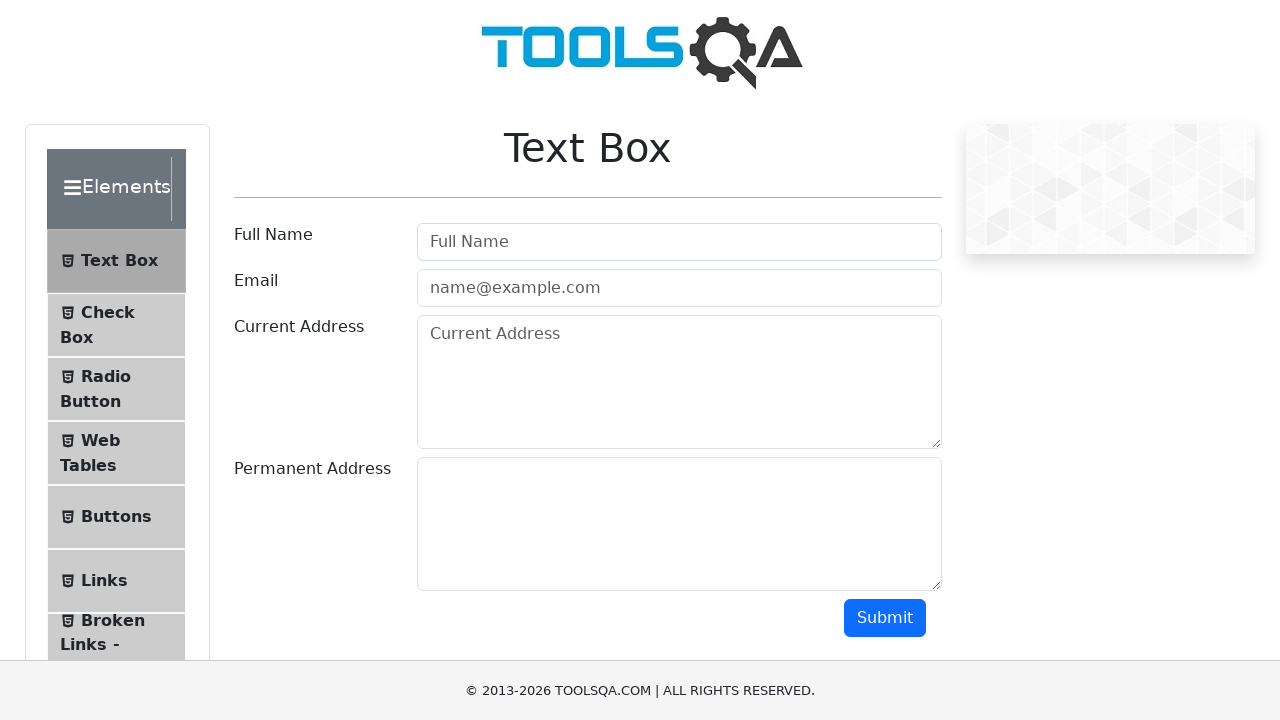

Filled username field with 'Juan Perez' on #userName
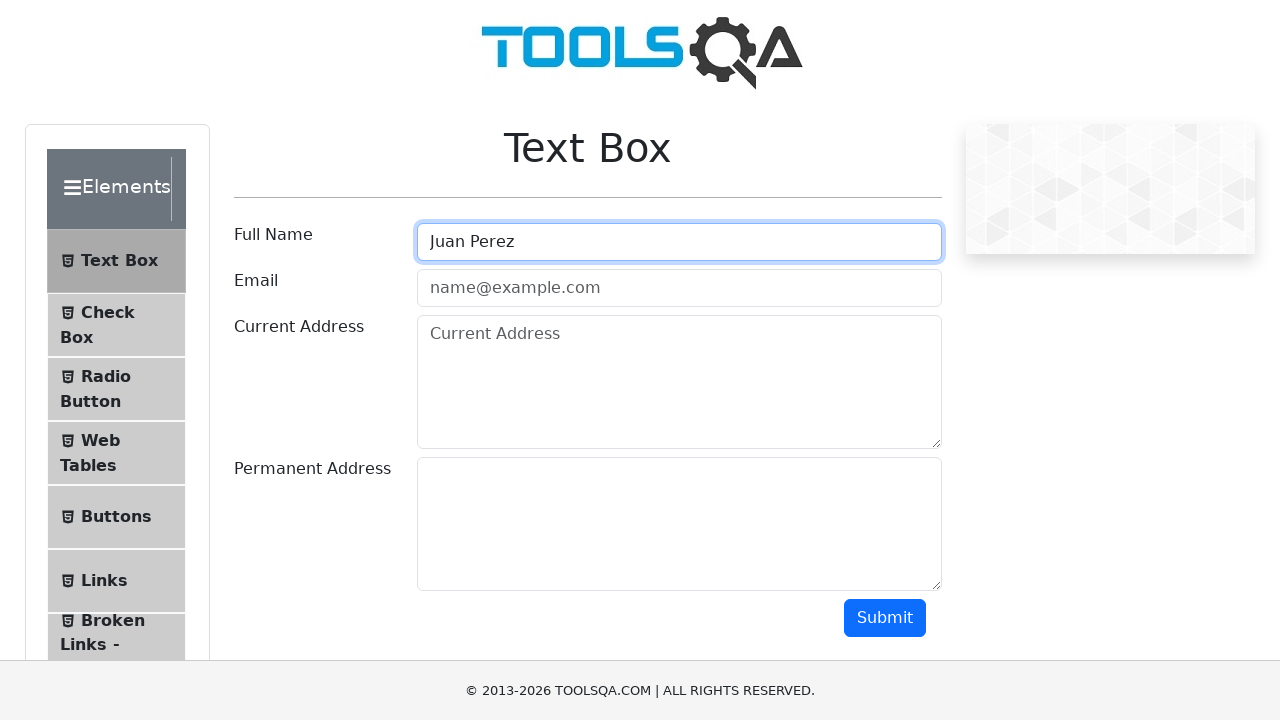

Clicked submit button to submit the form at (885, 618) on #submit
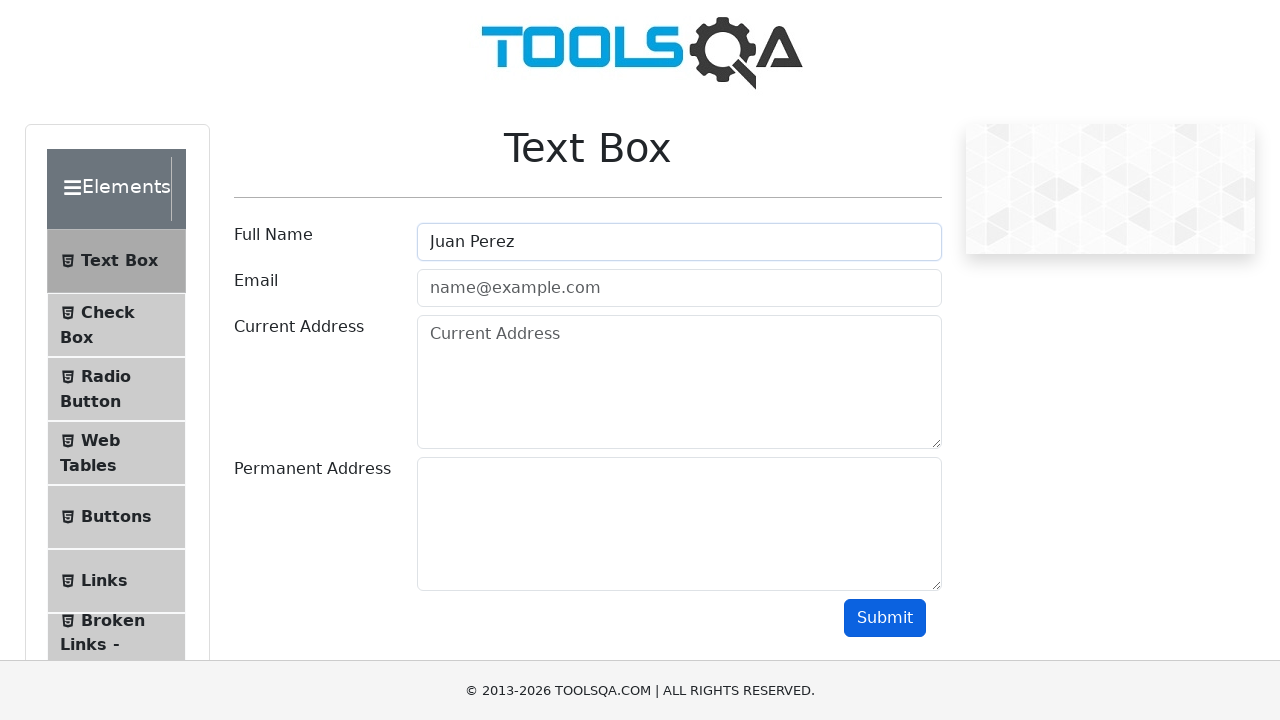

Form submission result appeared
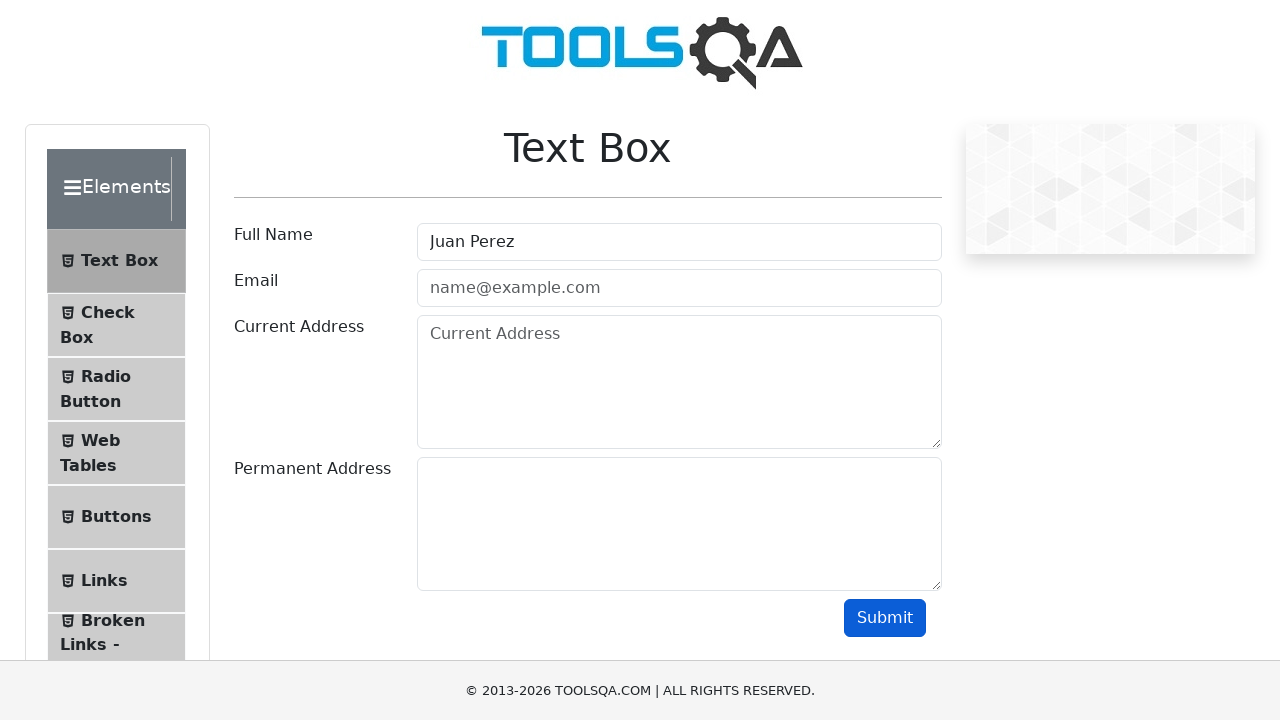

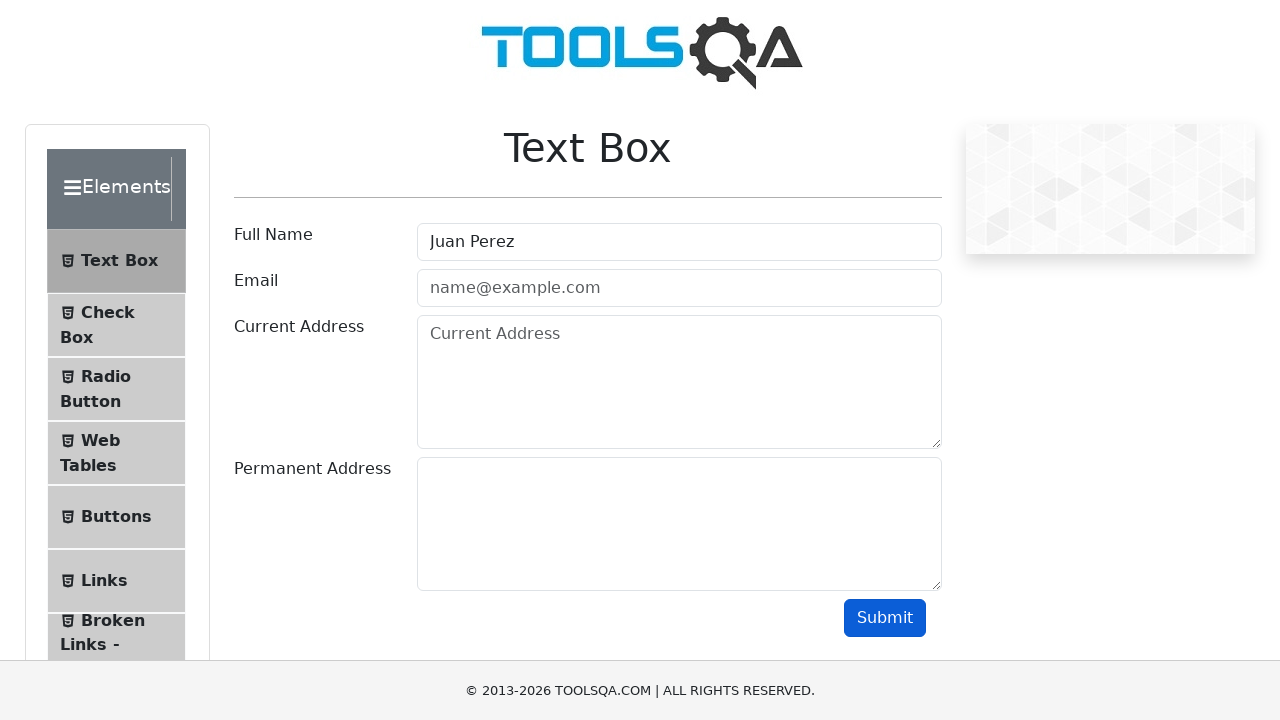